Tests browser window handling by opening a new window, switching to it, and then closing it

Starting URL: https://demoqa.com/browser-windows

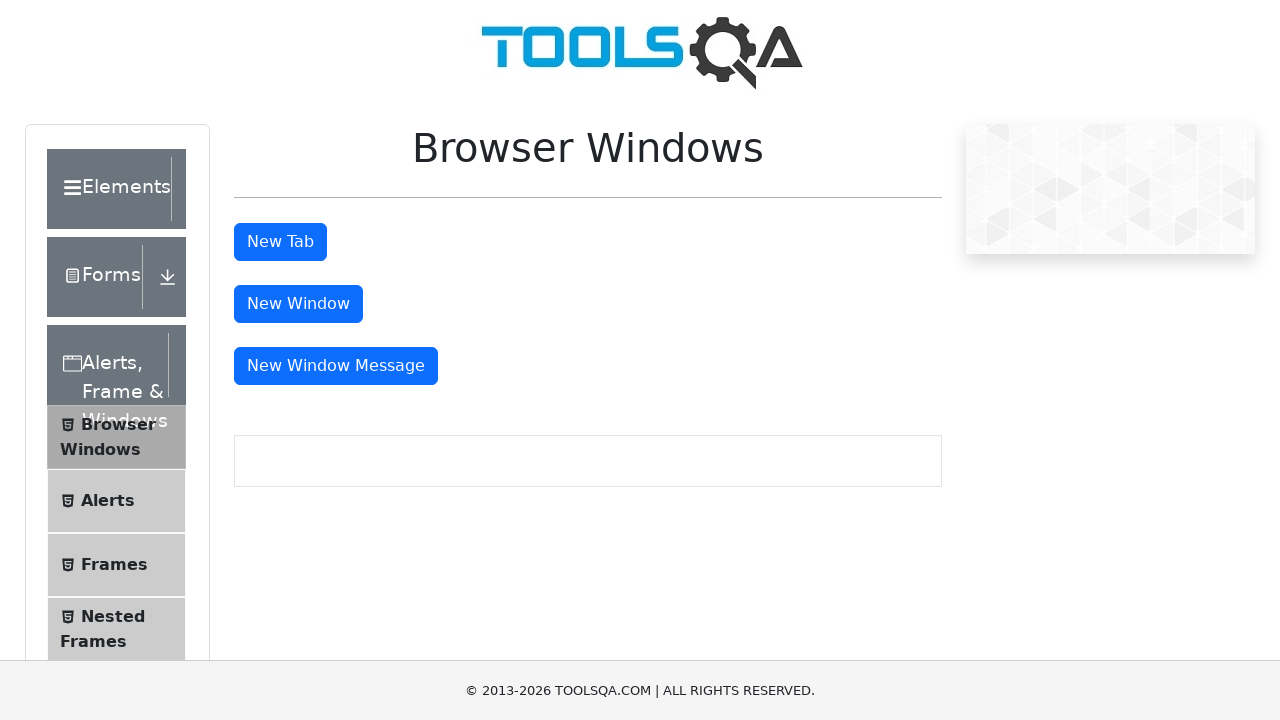

Clicked button to open new window at (298, 304) on #windowButton
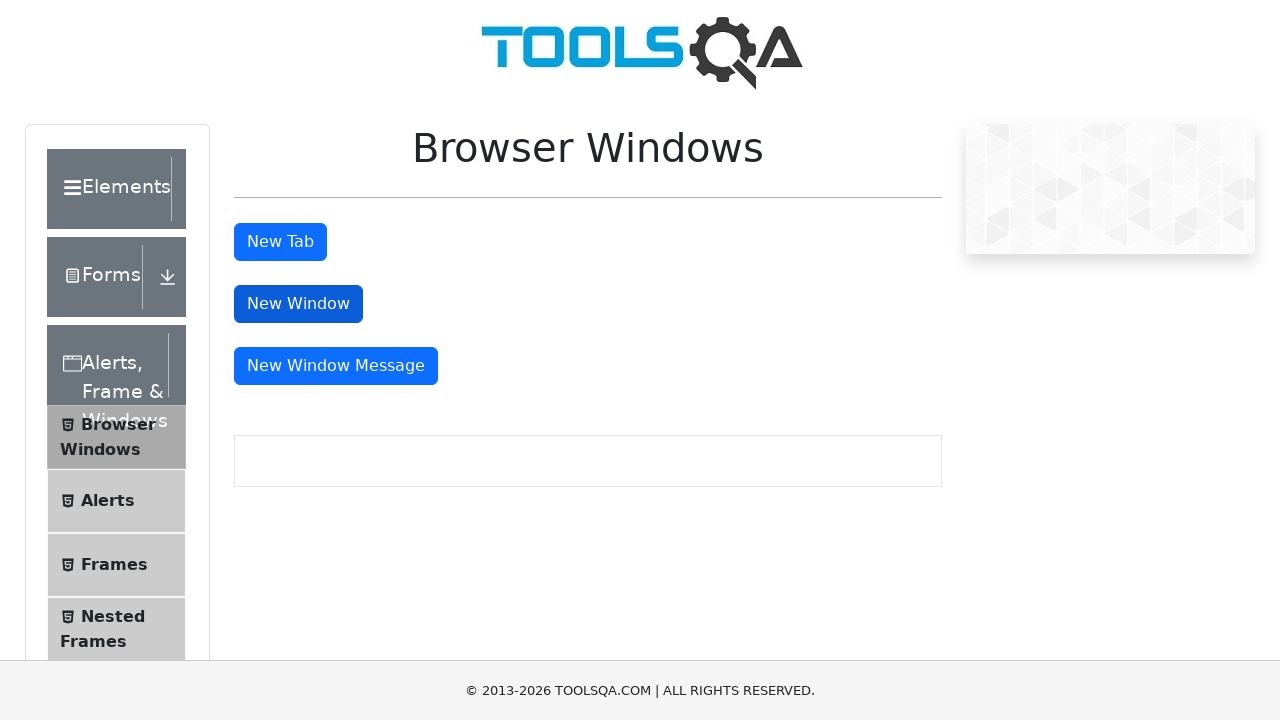

New window opened and captured
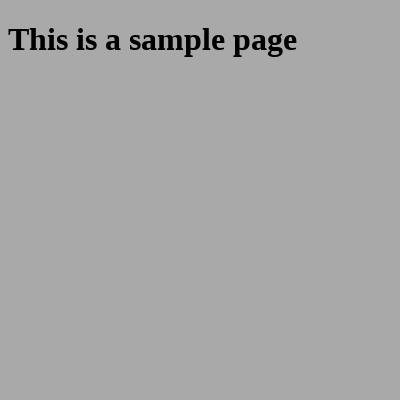

New window closed
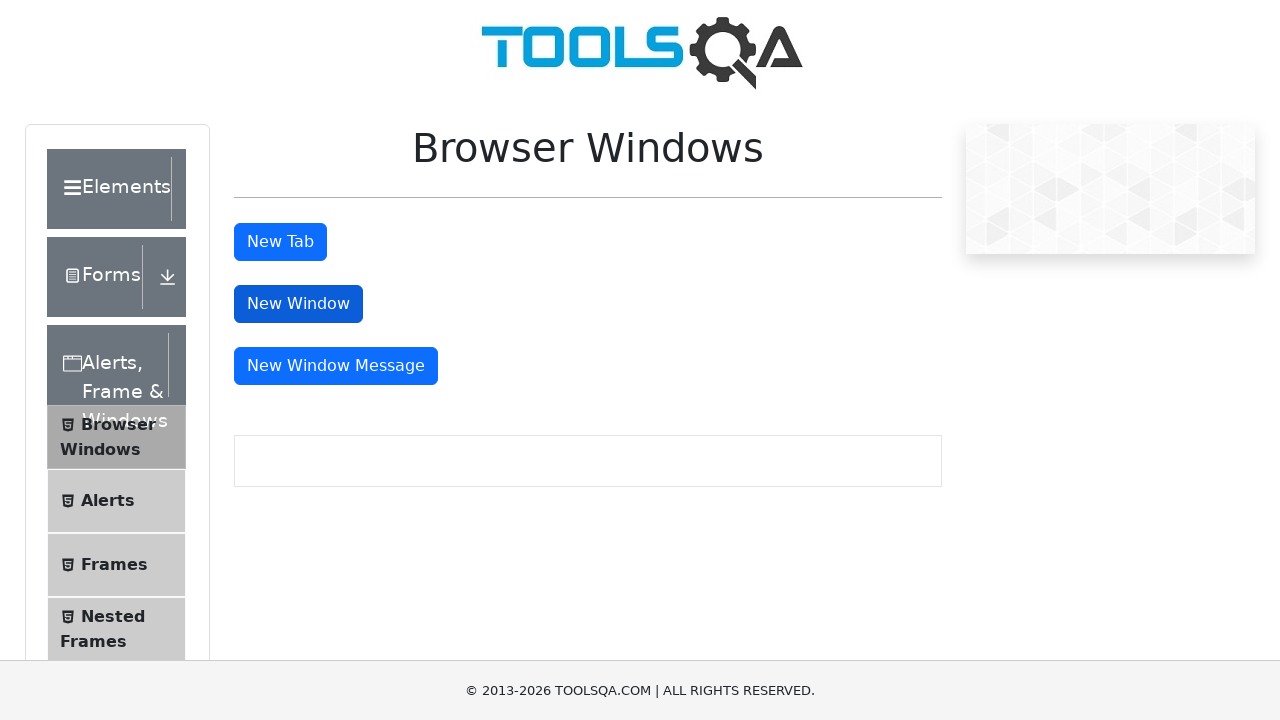

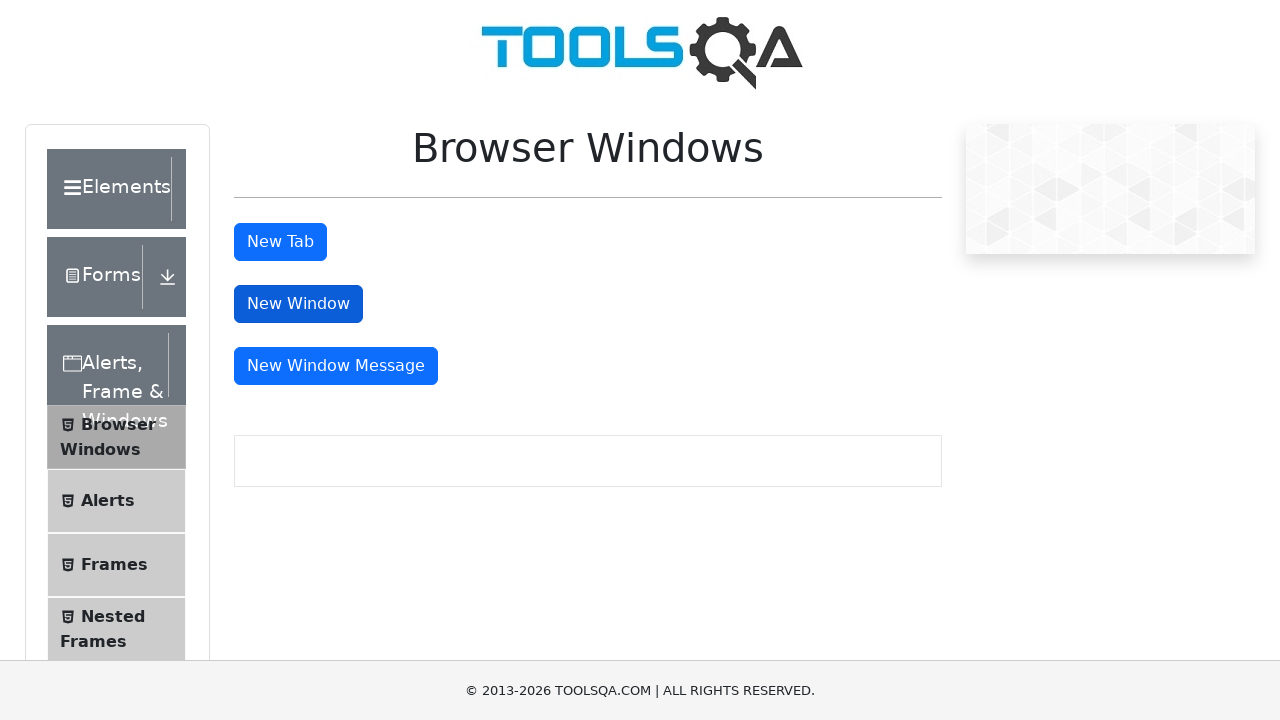